Navigates to an automation practice page, scrolls to a table, and verifies the table structure by counting rows and columns, then retrieves data from a specific row

Starting URL: https://rahulshettyacademy.com/AutomationPractice/

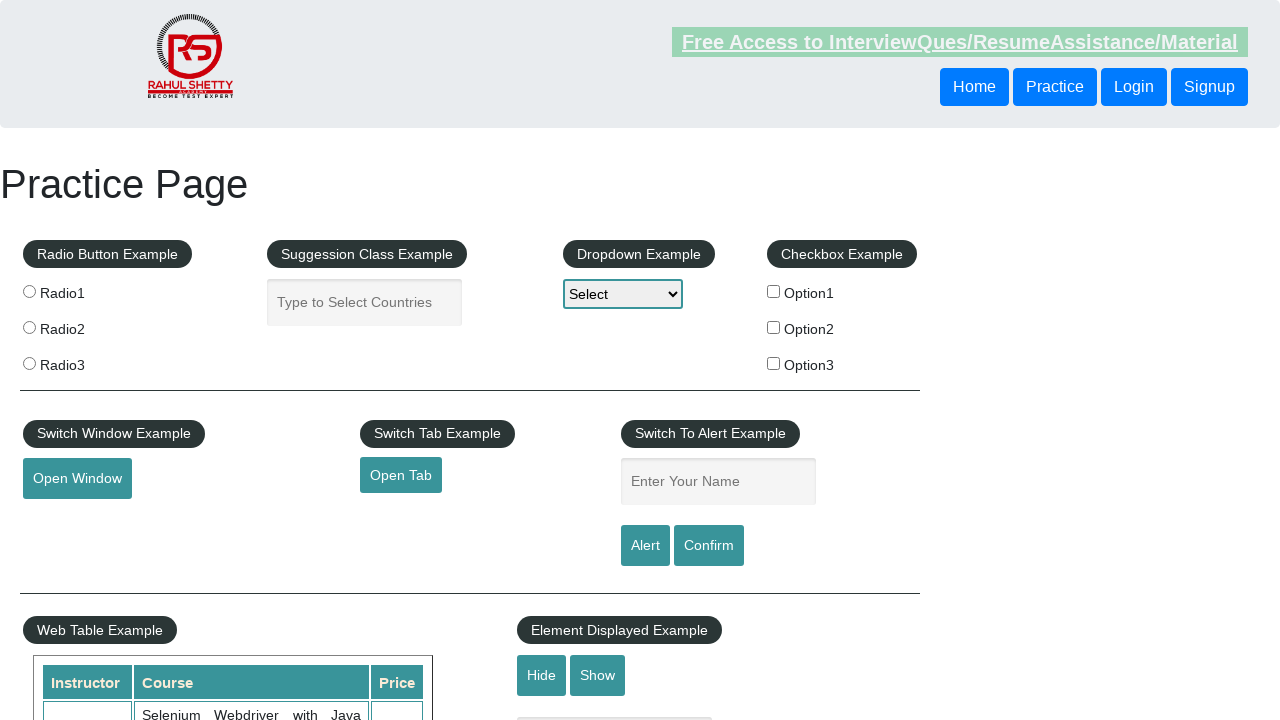

Scrolled down 500 pixels to reveal the table
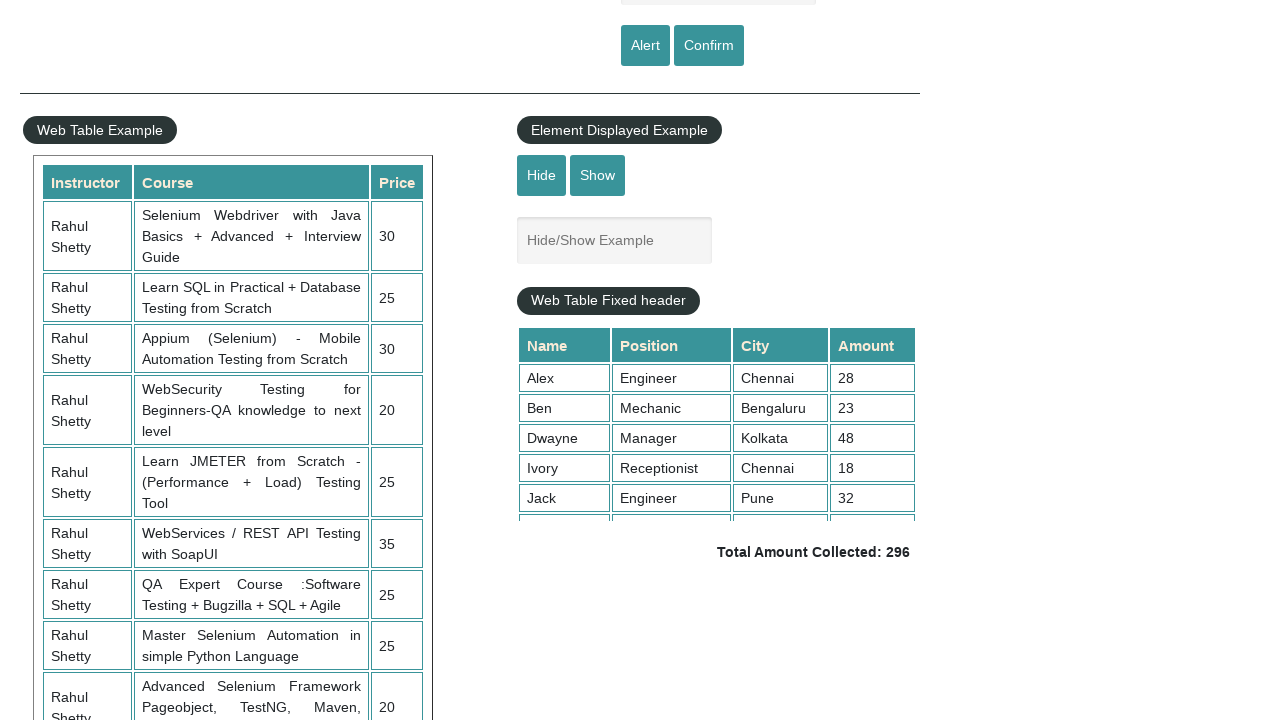

Table with class 'table-display' became visible
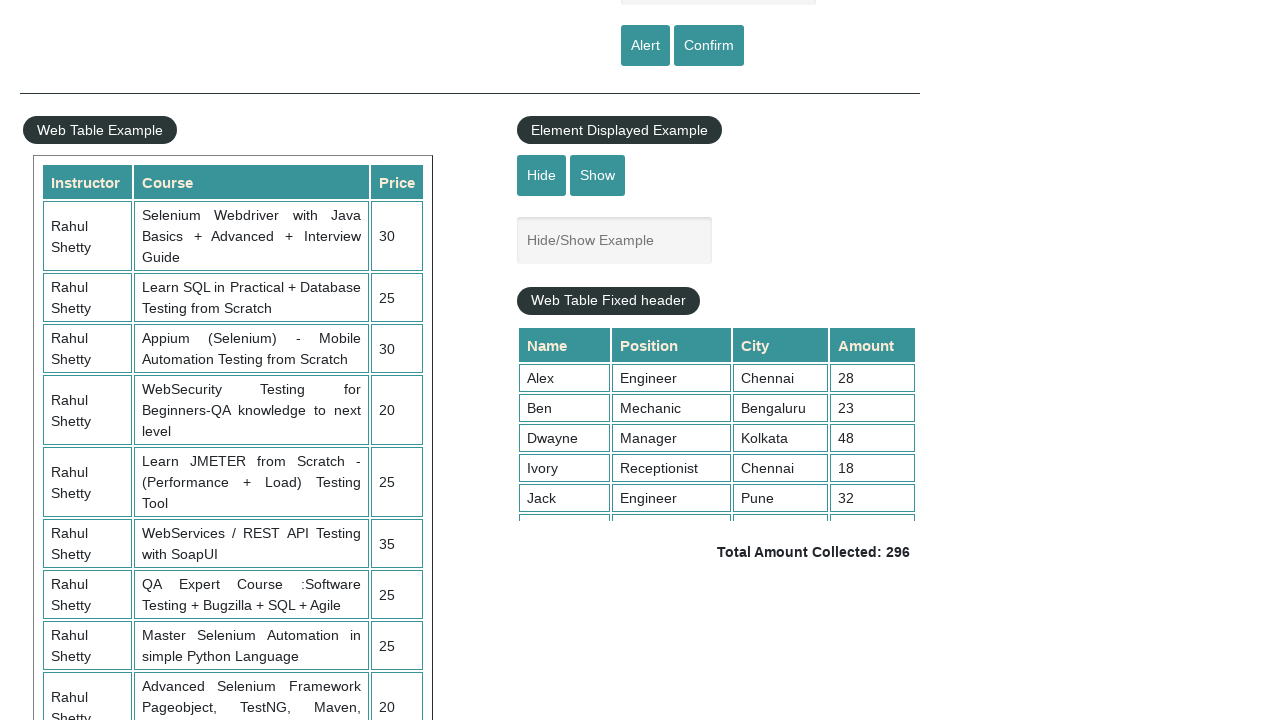

Retrieved all table rows from tbody
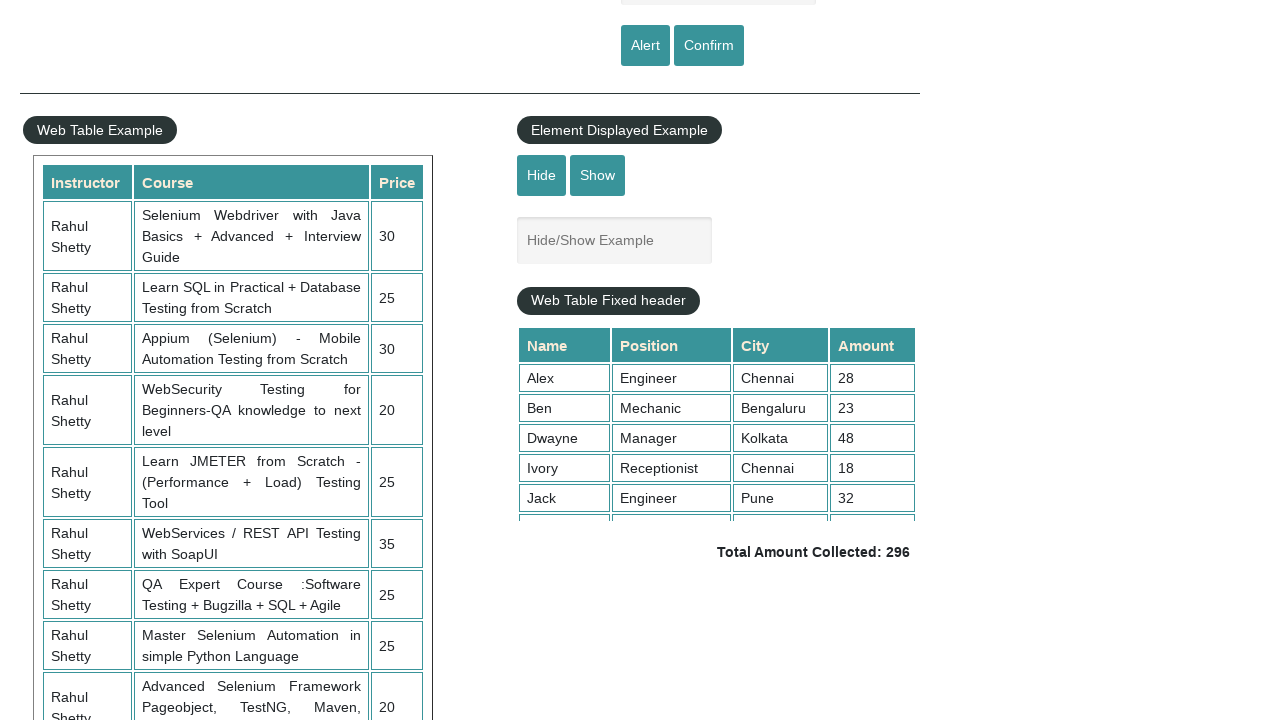

Retrieved all column headers from table
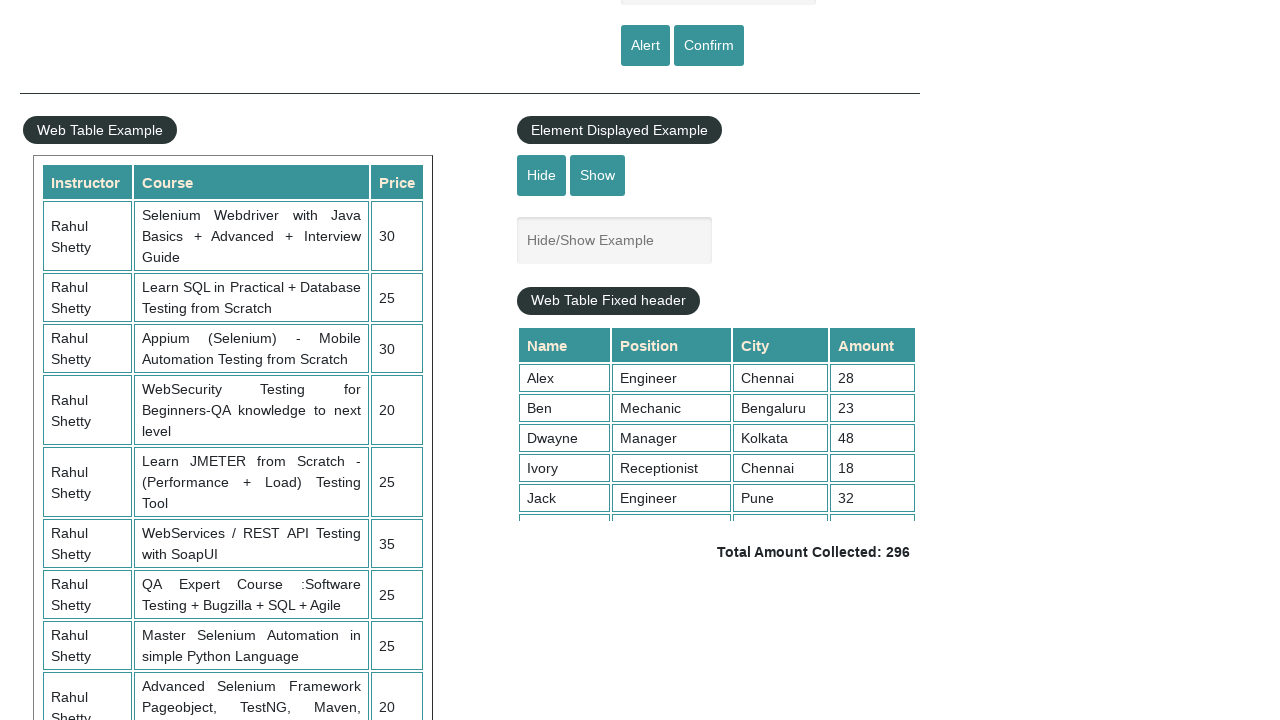

Counted table structure: 11 rows and 3 columns
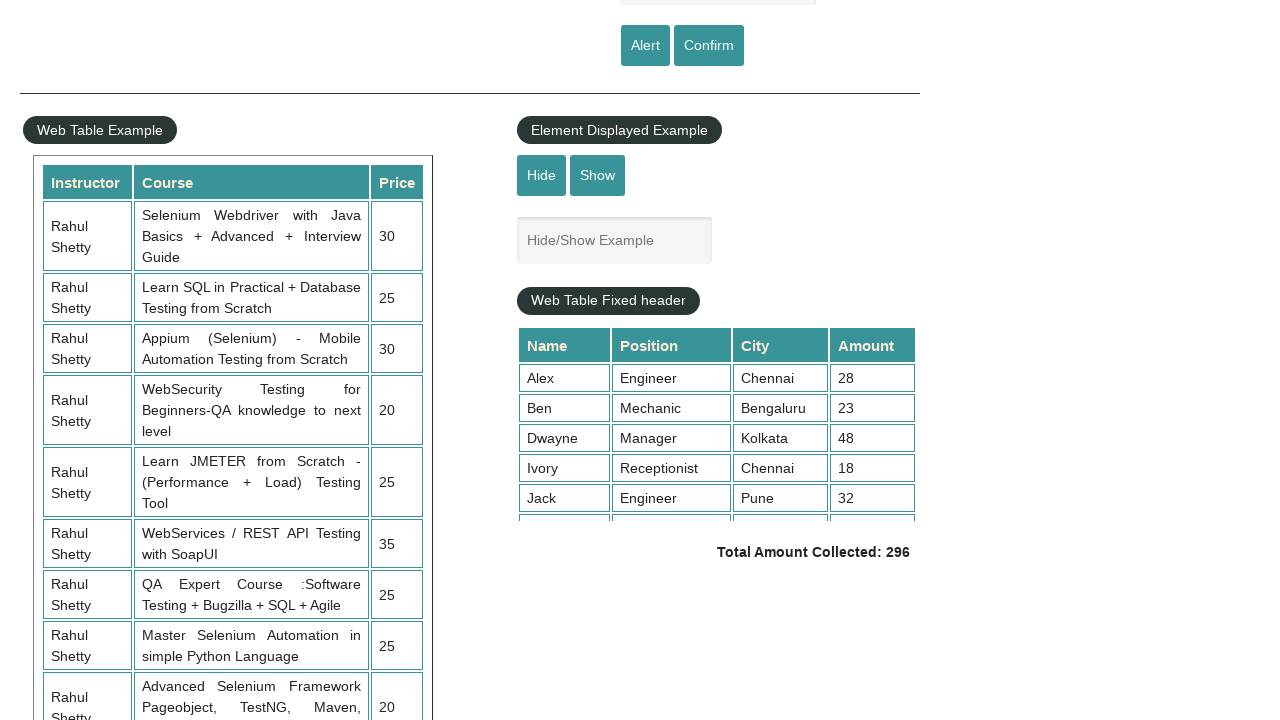

Retrieved text content from third row: 'Rahul Shetty
                            Learn SQL in Practical + Database Testing from Scratch
                            25'
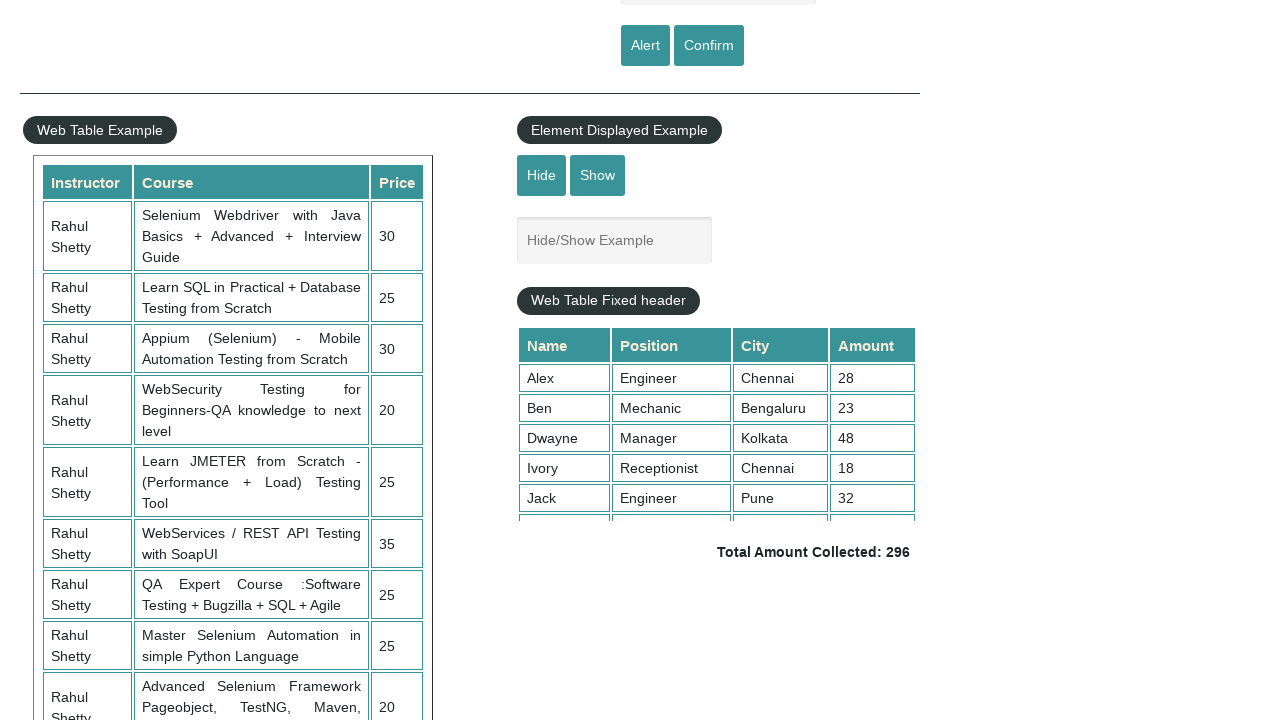

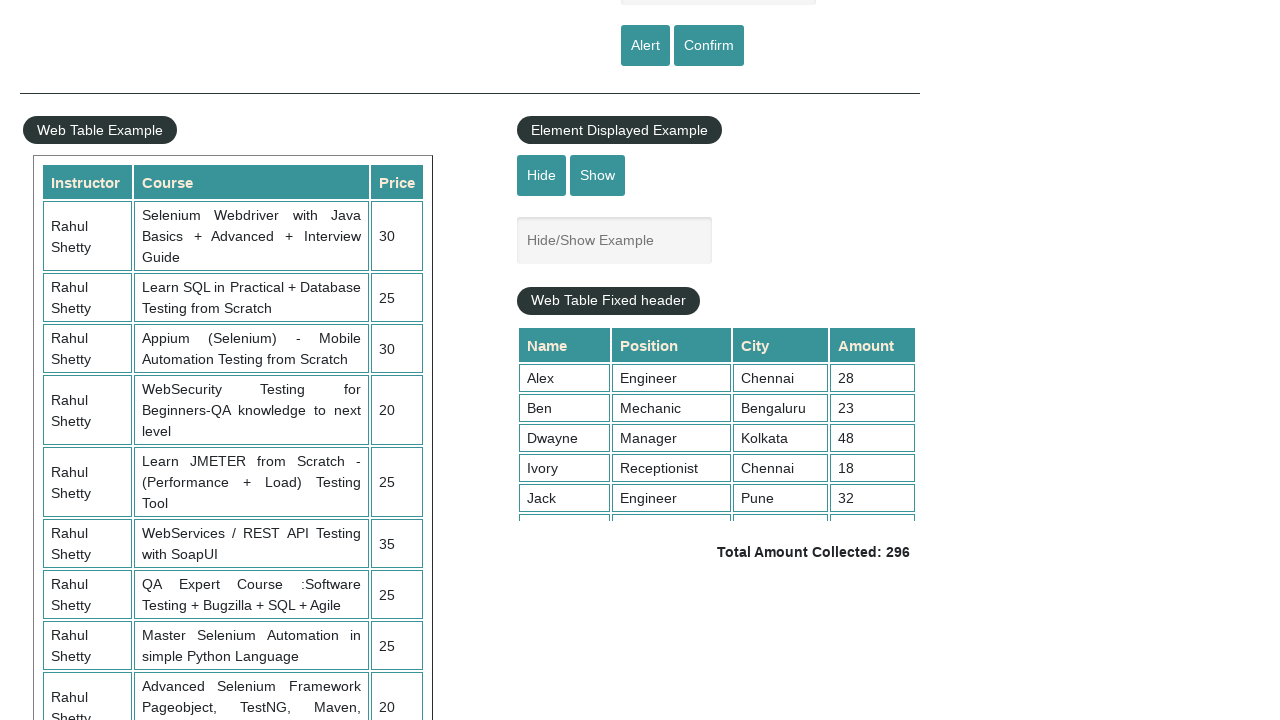